Tests a math exercise page by reading two numbers, calculating their sum, selecting the result from a dropdown menu, and submitting the form

Starting URL: http://suninjuly.github.io/selects1.html

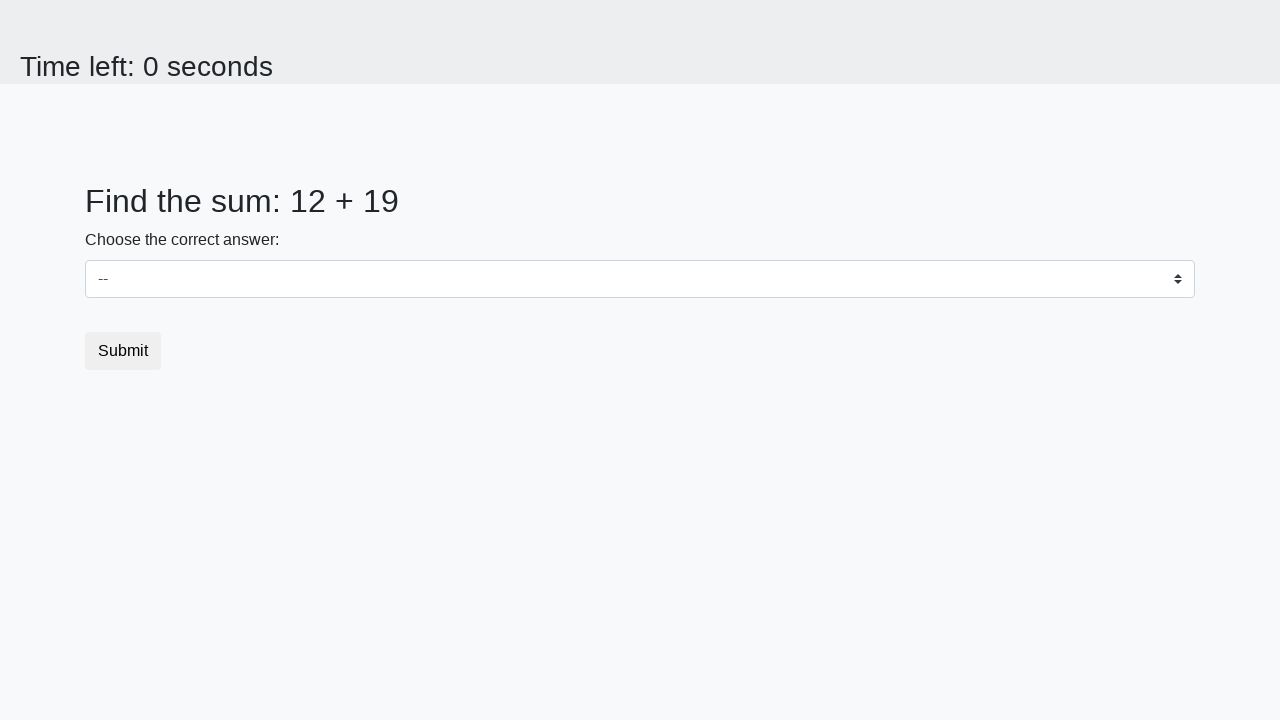

Retrieved first number from #num1 element
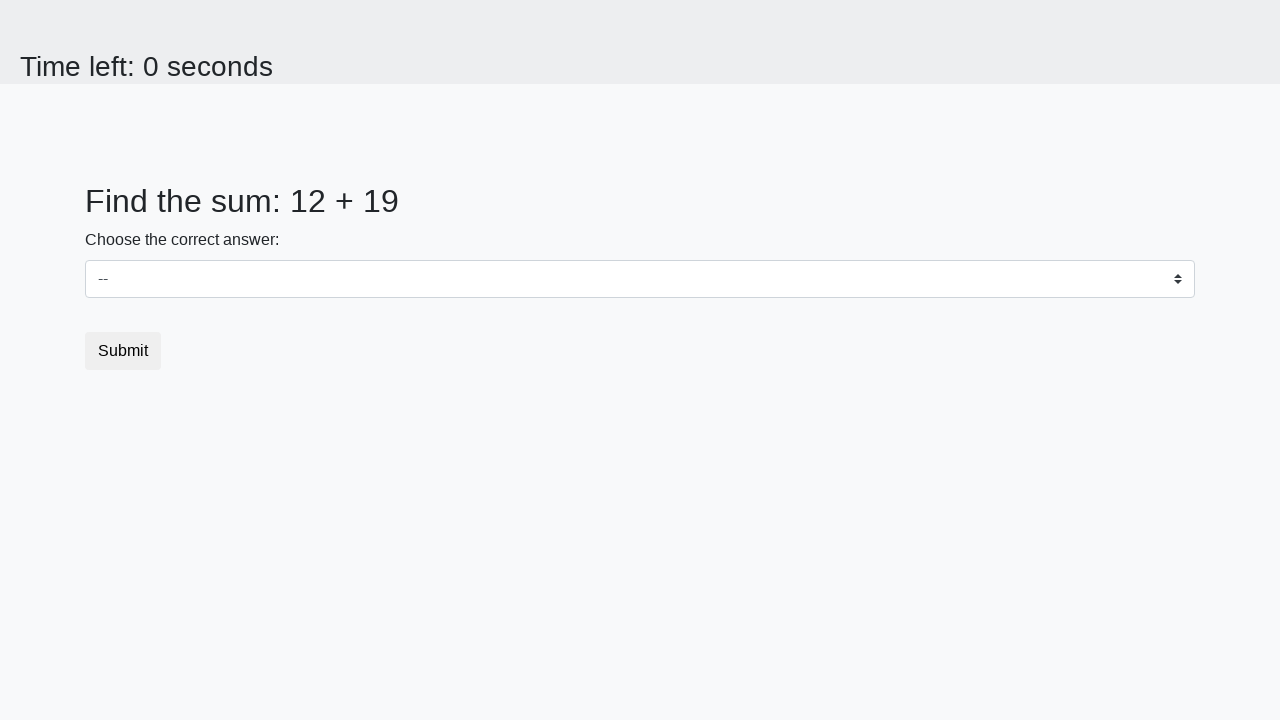

Retrieved second number from #num2 element
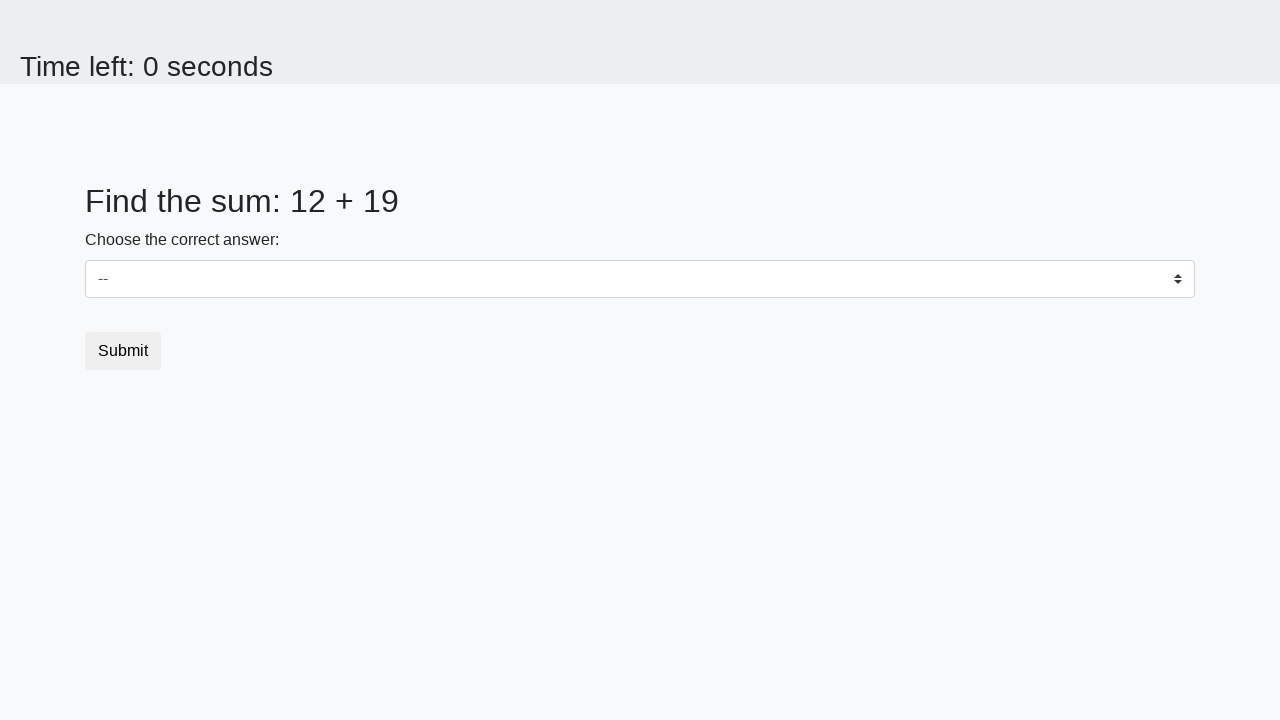

Calculated sum of 12 + 19 = 31
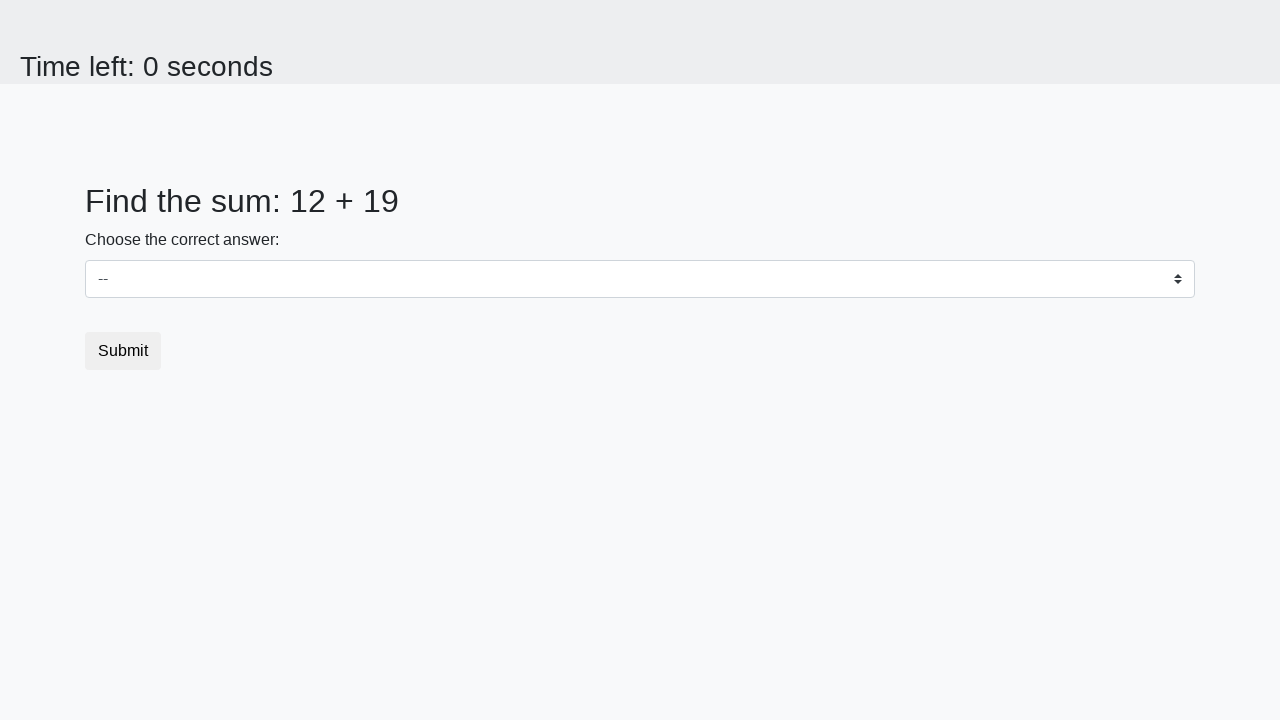

Opened dropdown menu at (640, 279) on #dropdown
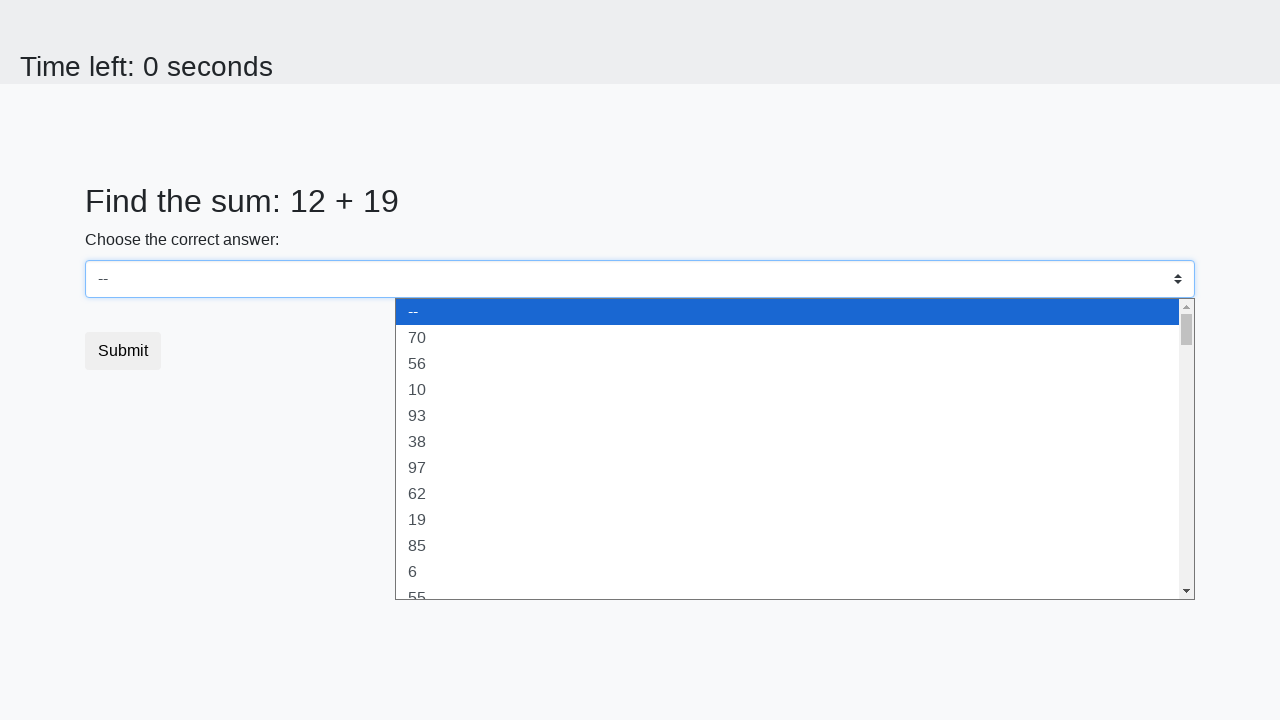

Selected sum value '31' from dropdown on select
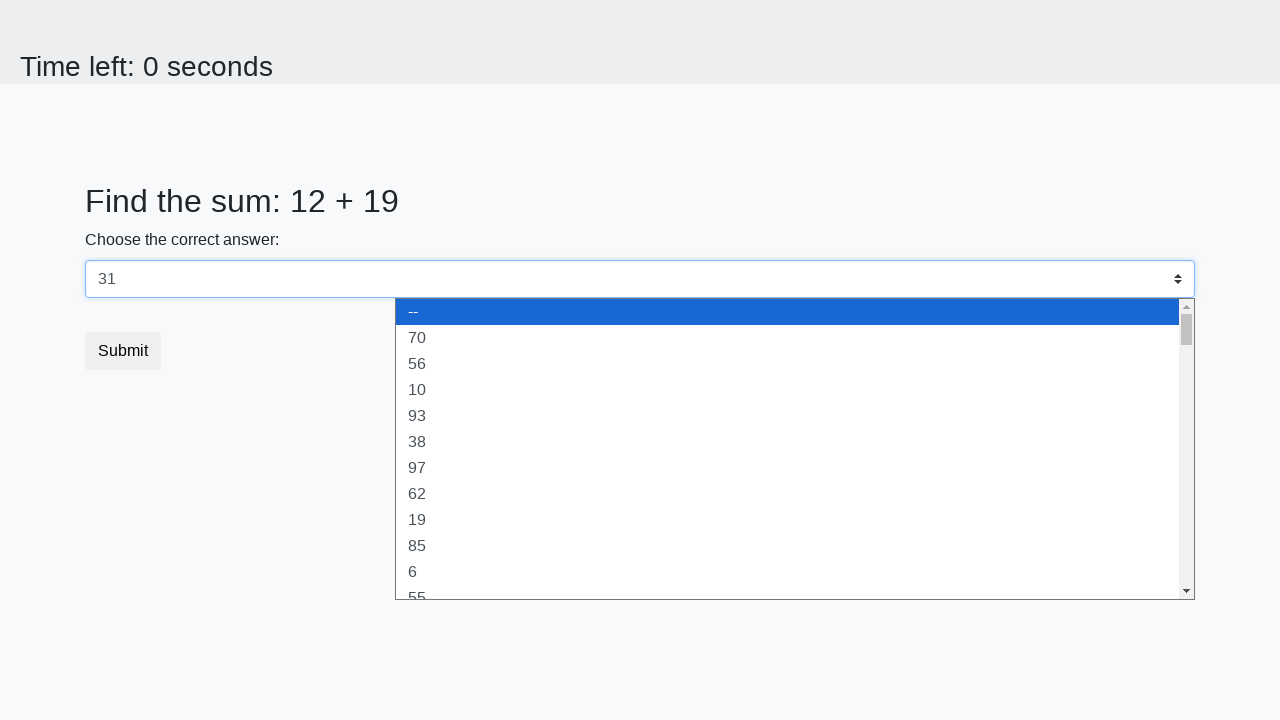

Clicked submit button to complete form at (123, 351) on button
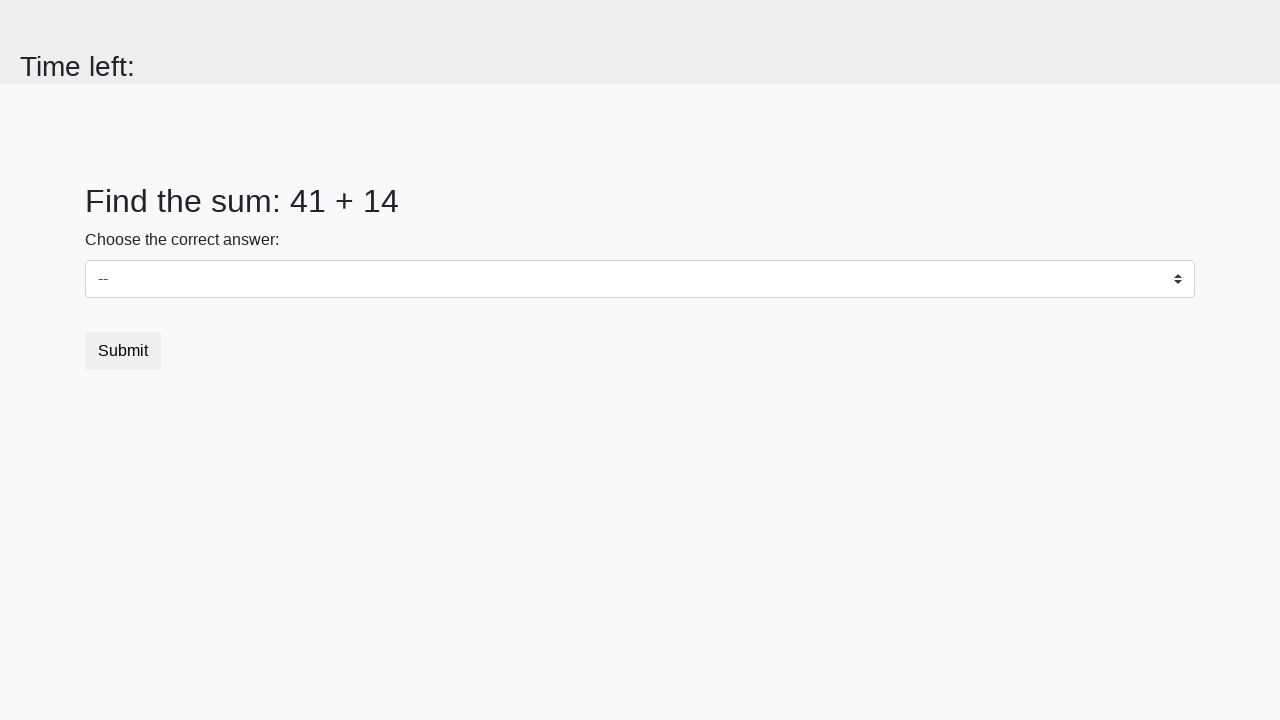

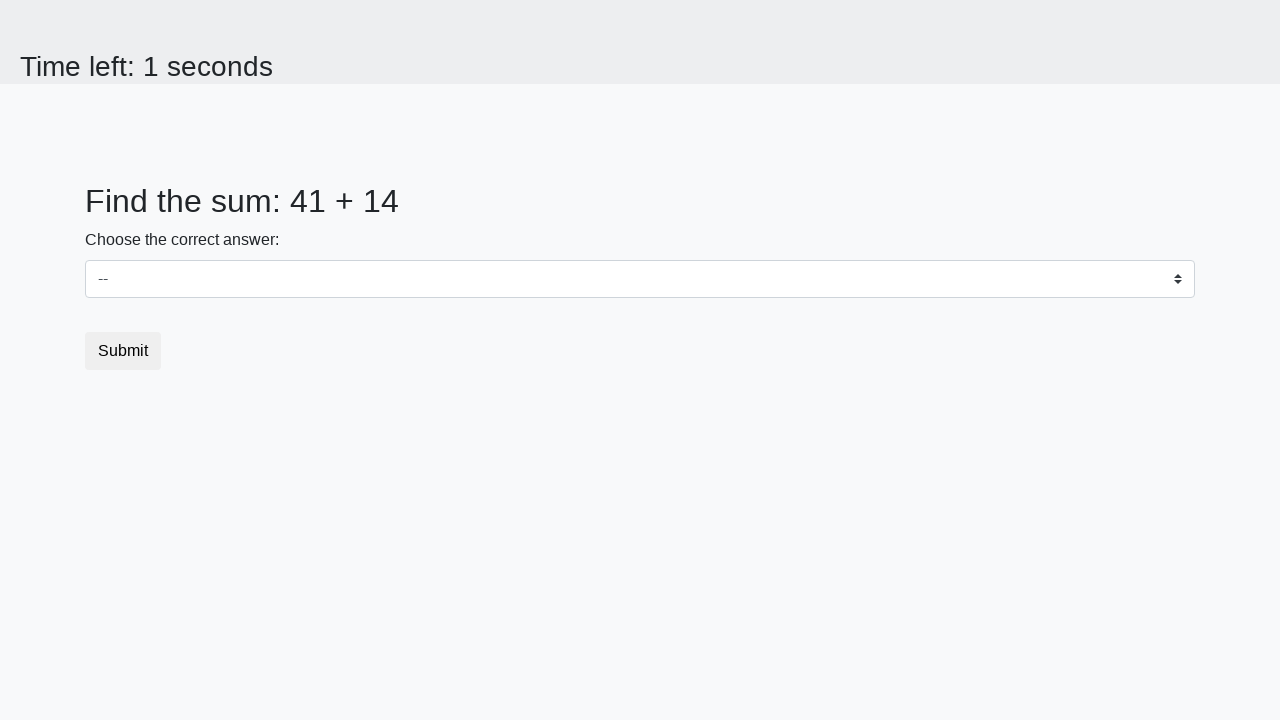